Navigates to a Selenium course content page and verifies that the main heading (h1) element is present on the page.

Starting URL: http://greenstech.in/selenium-course-content.html

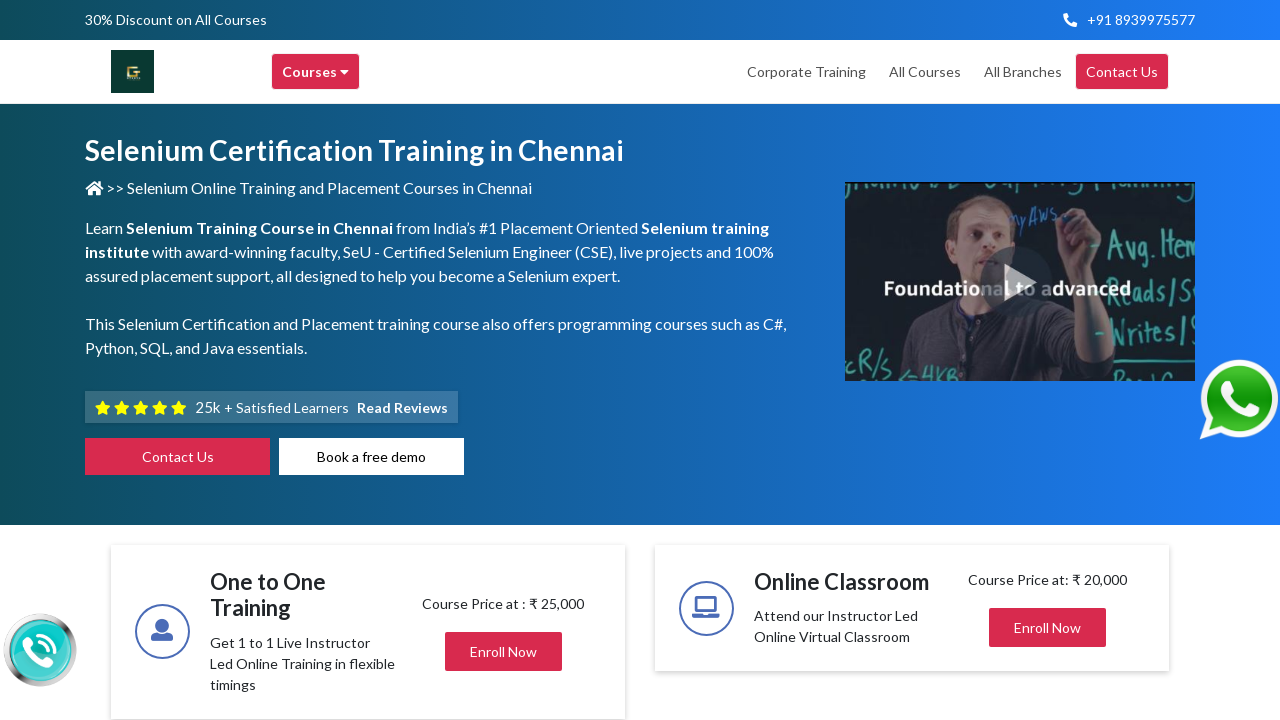

Navigated to Selenium course content page
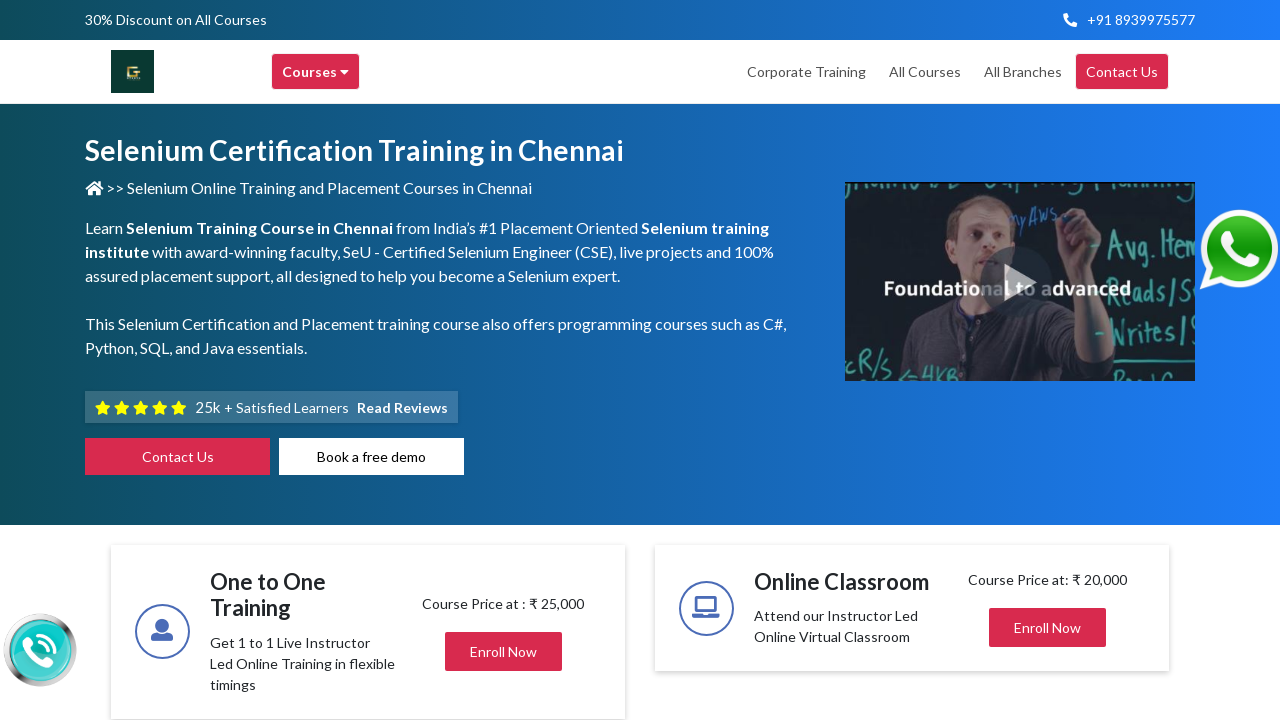

H1 element appeared on the page
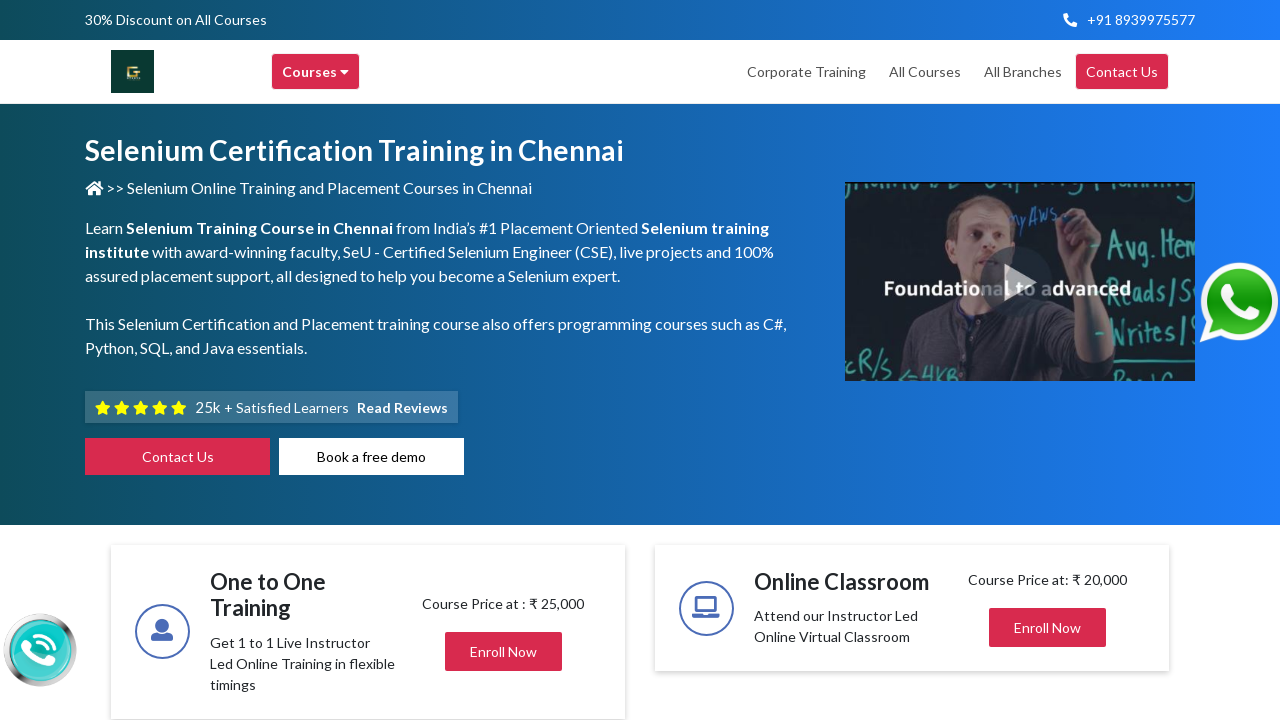

H1 element is visible and verified
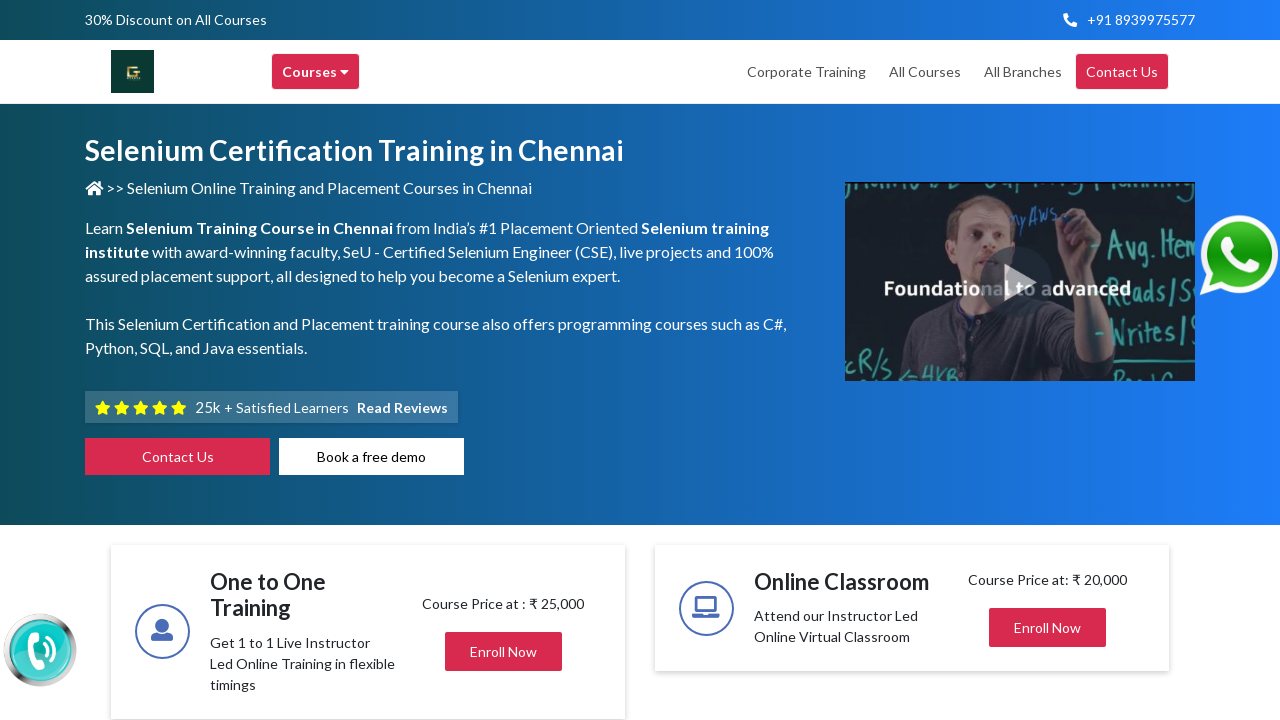

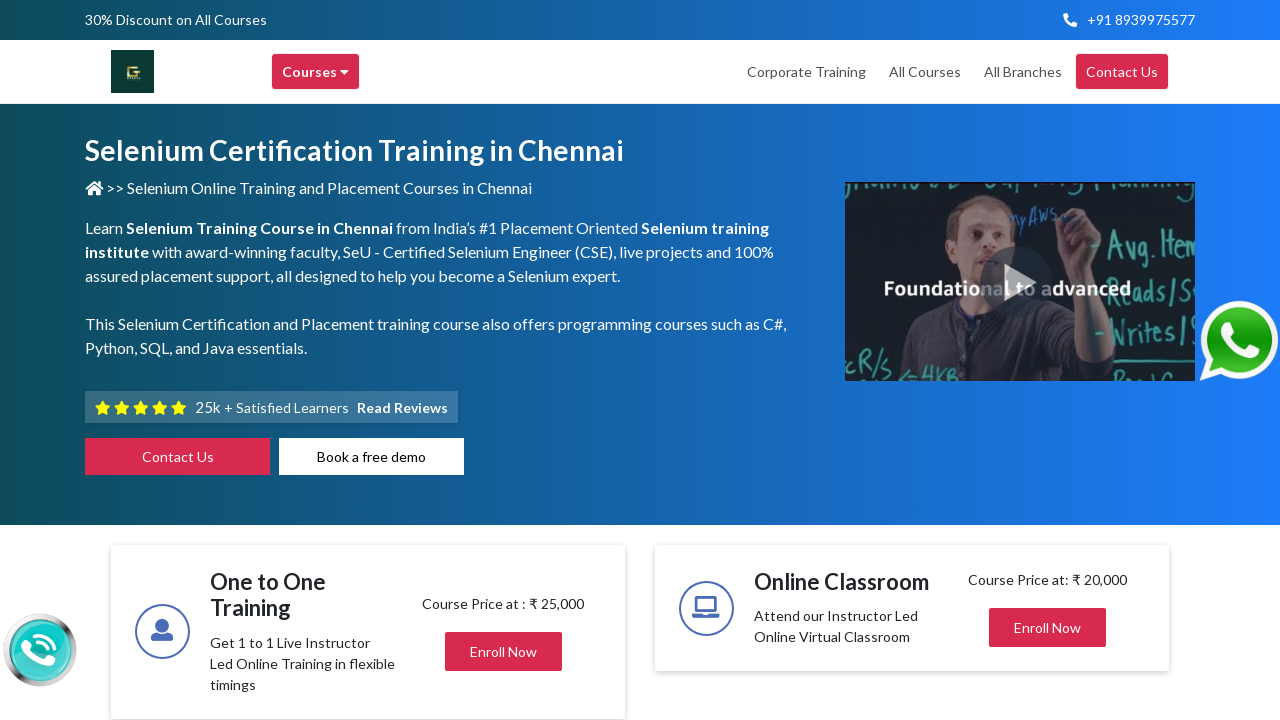